Tests a registration form by filling all required input fields with text and submitting the form, then verifying the success message is displayed.

Starting URL: http://suninjuly.github.io/registration2.html

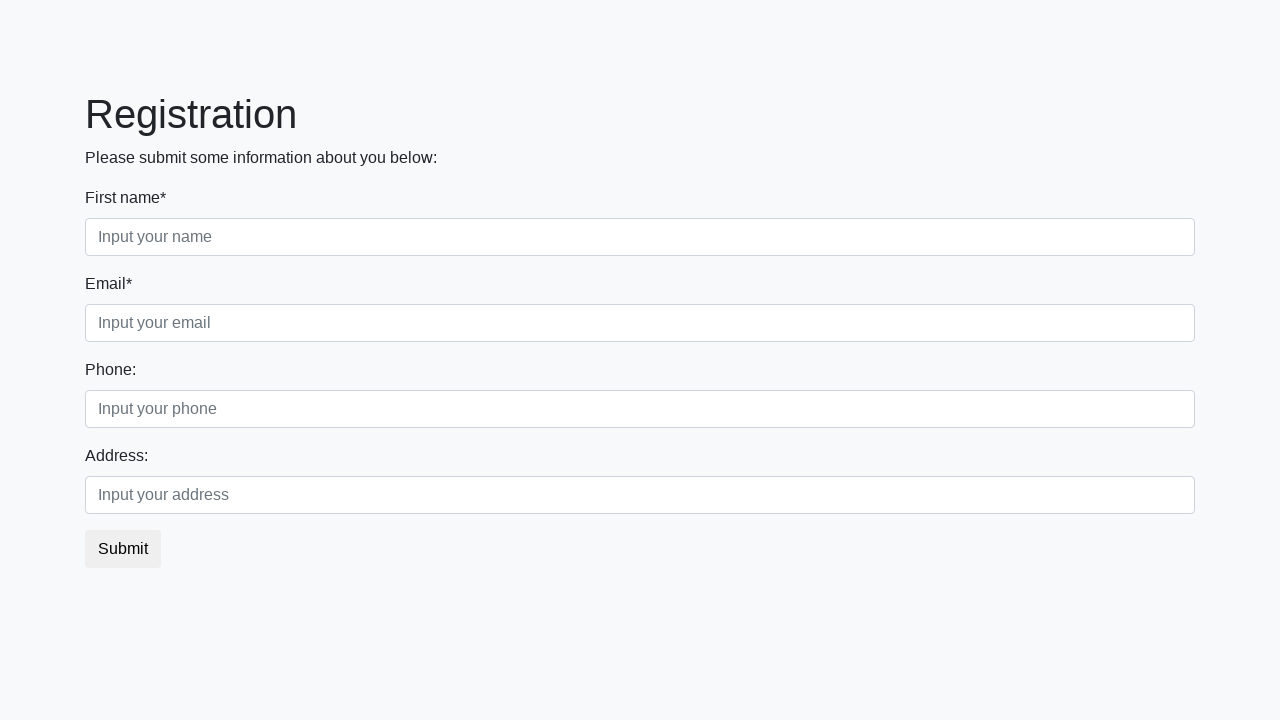

Filled a required input field with 'TestValue123' on input[required] >> nth=0
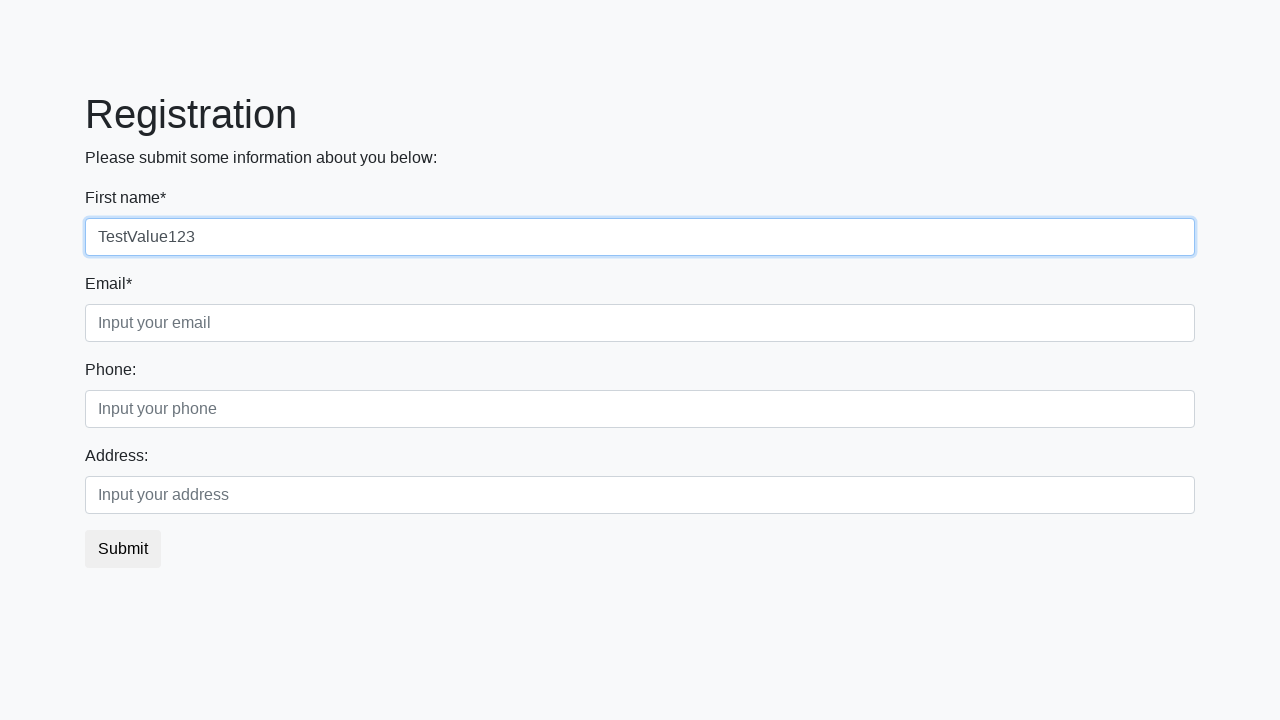

Filled a required input field with 'TestValue123' on input[required] >> nth=1
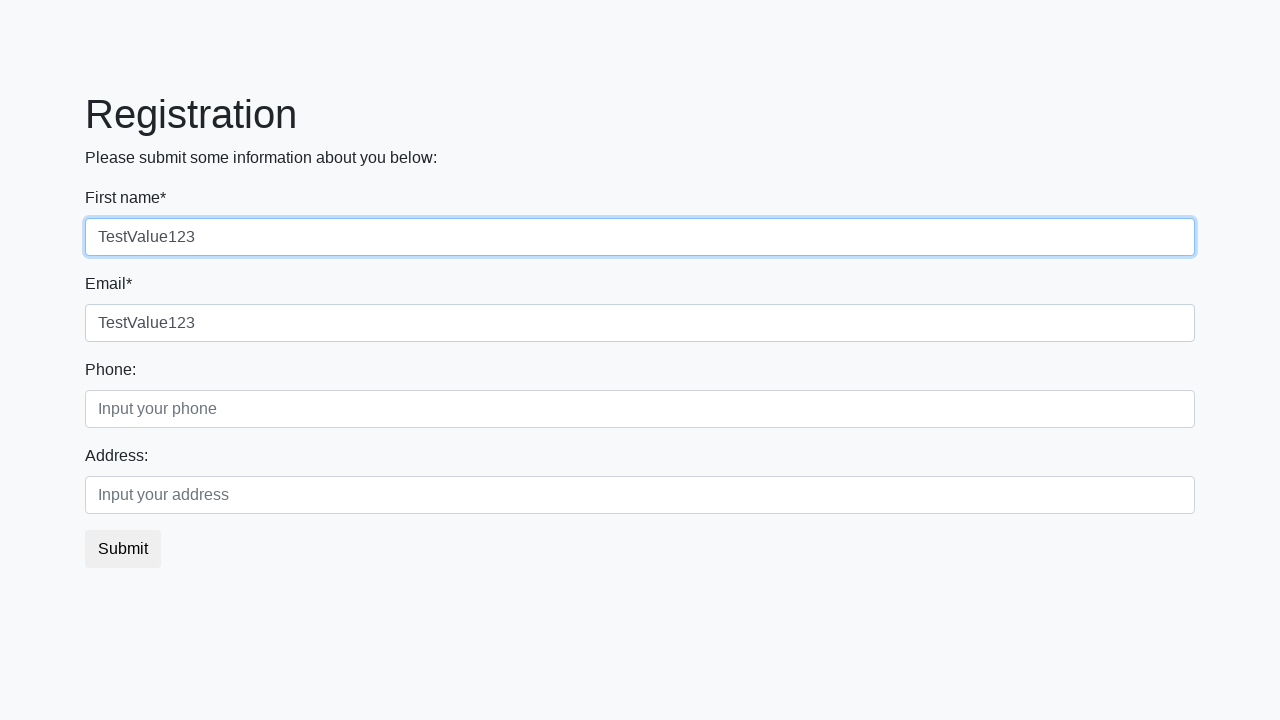

Clicked the submit button to submit the registration form at (123, 549) on button.btn
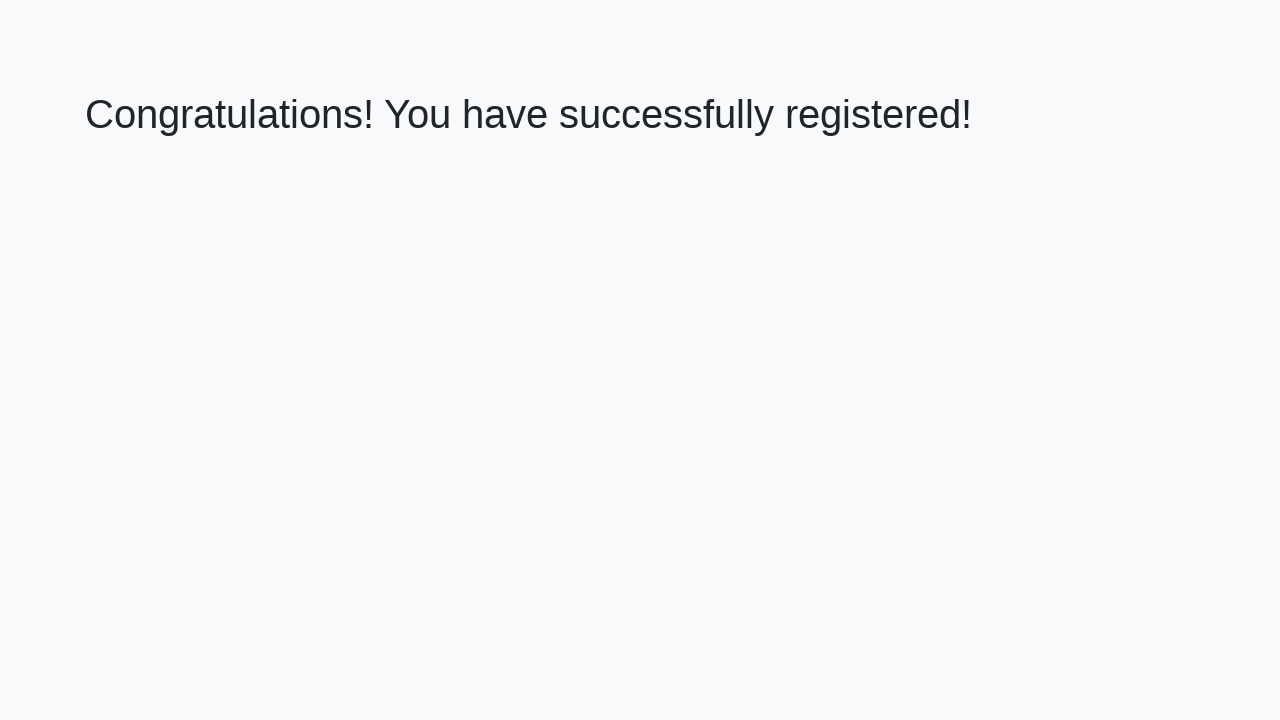

Success message heading loaded
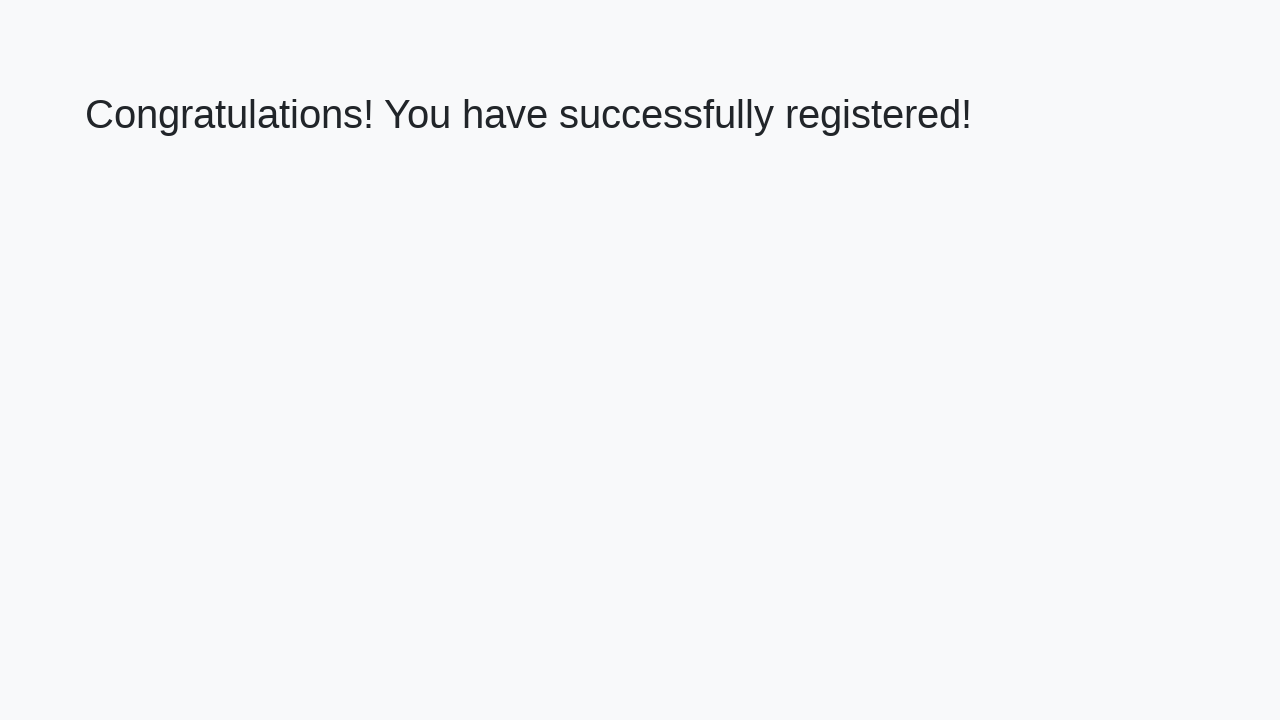

Retrieved success message text: 'Congratulations! You have successfully registered!'
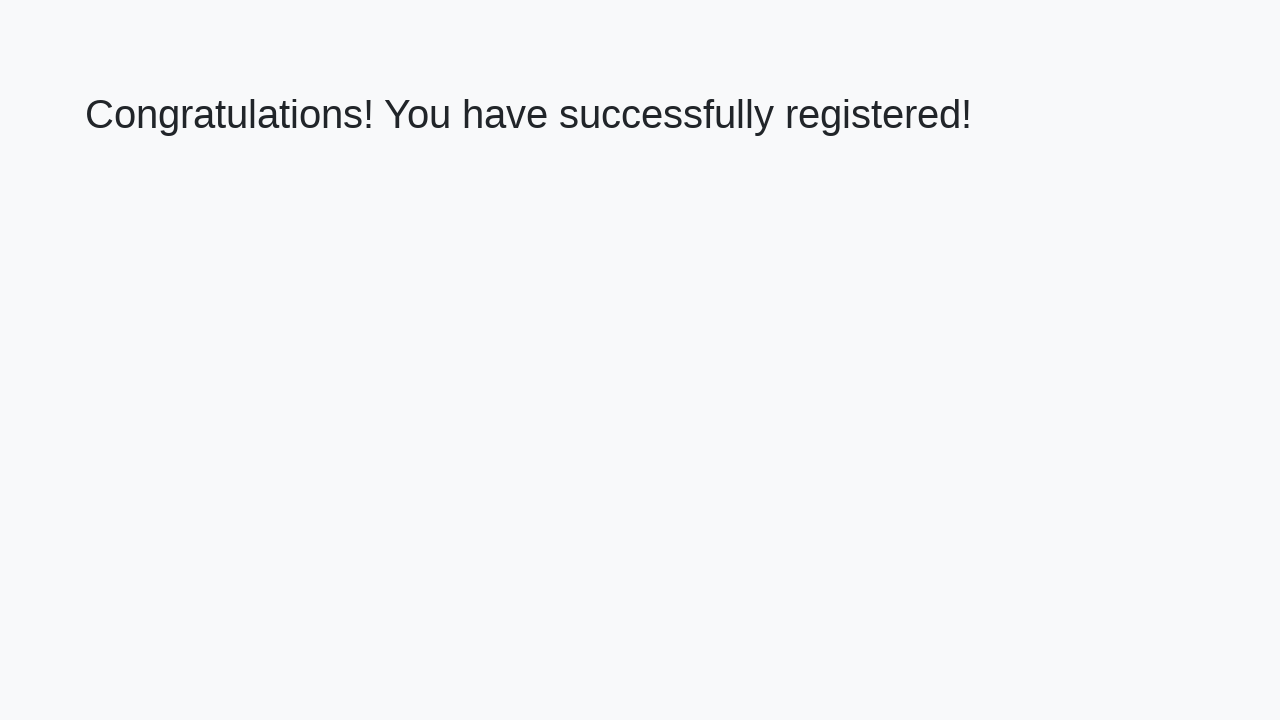

Verified that the success message matches expected text
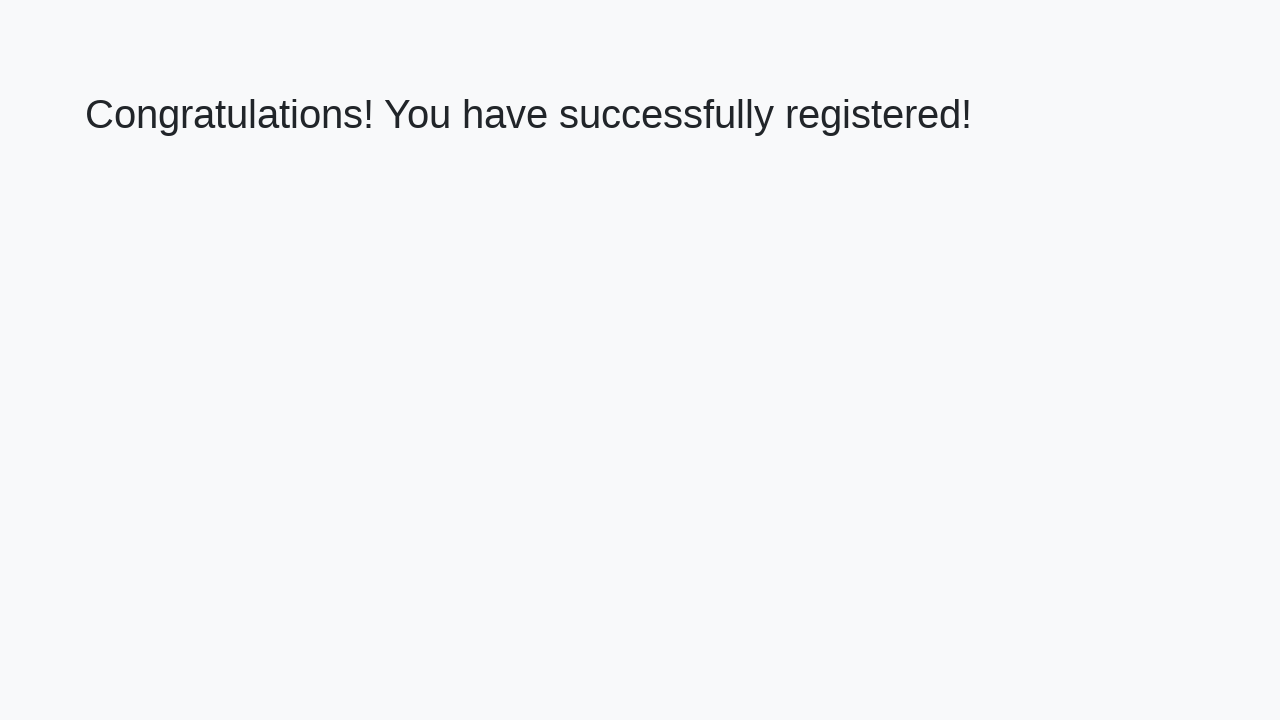

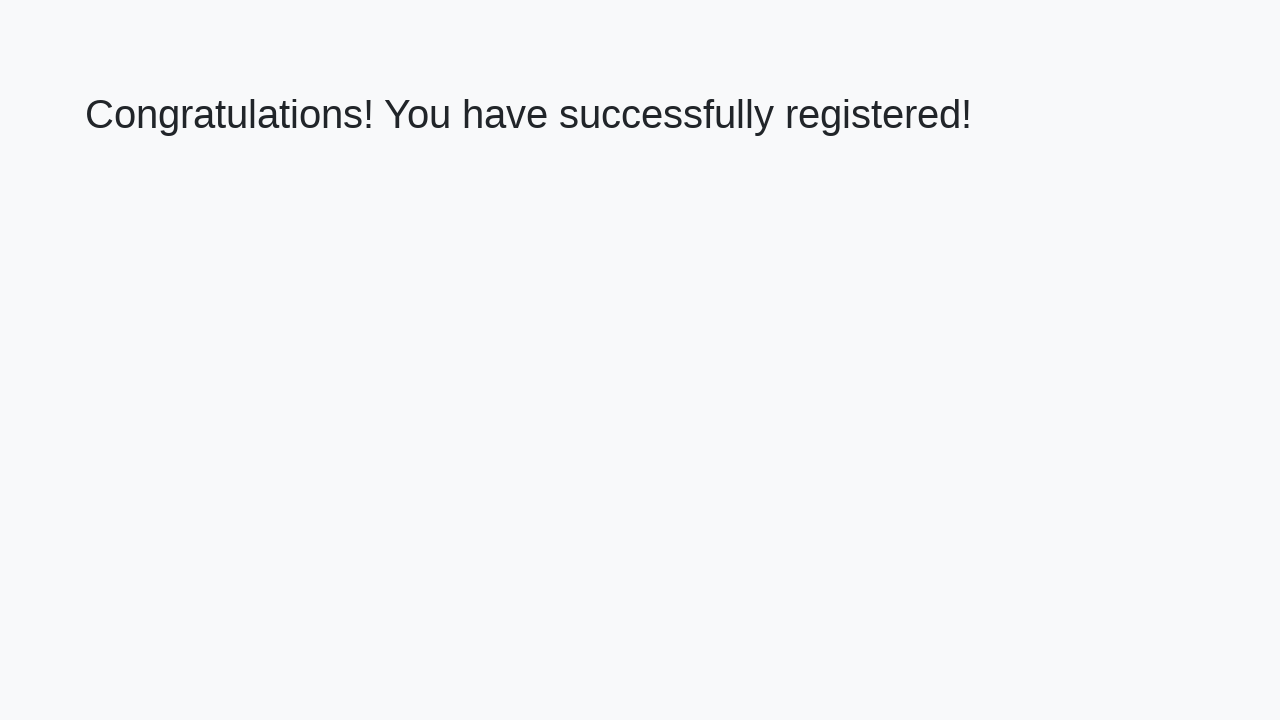